Verifies that the El País website is displayed in Spanish by checking the lang attribute of the HTML element.

Starting URL: https://elpais.com/

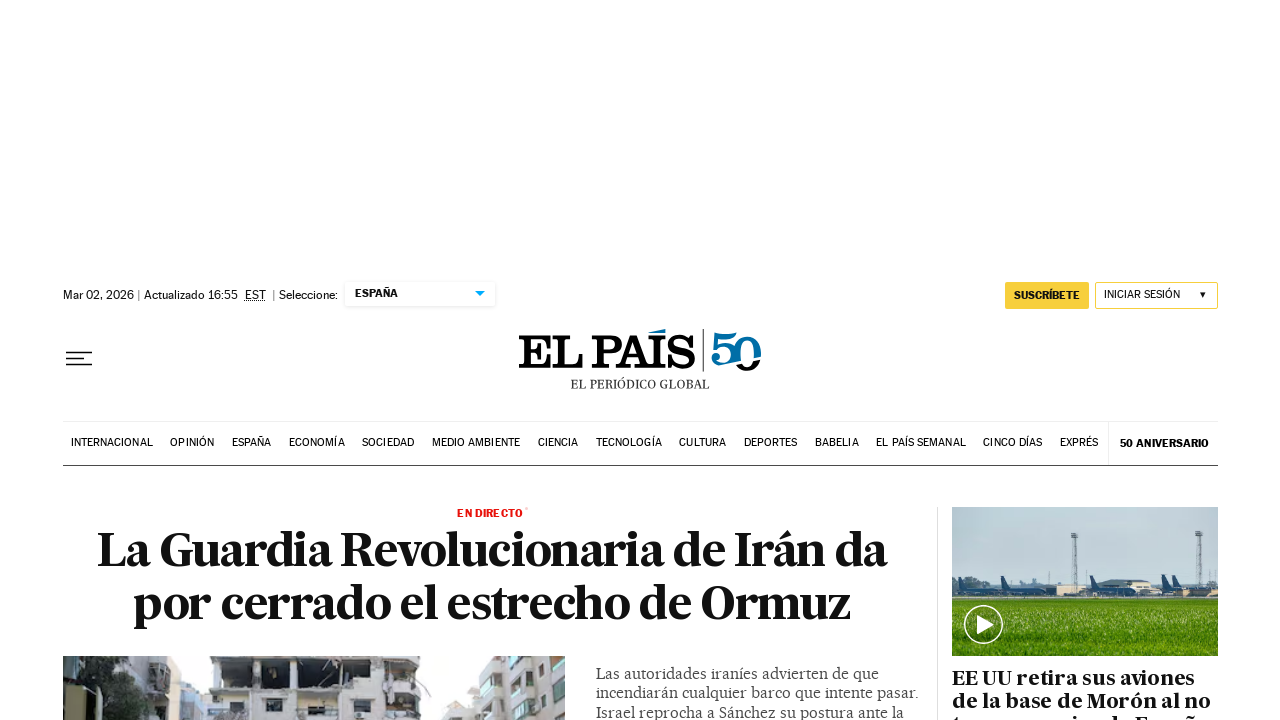

Waited for page to reach domcontentloaded state
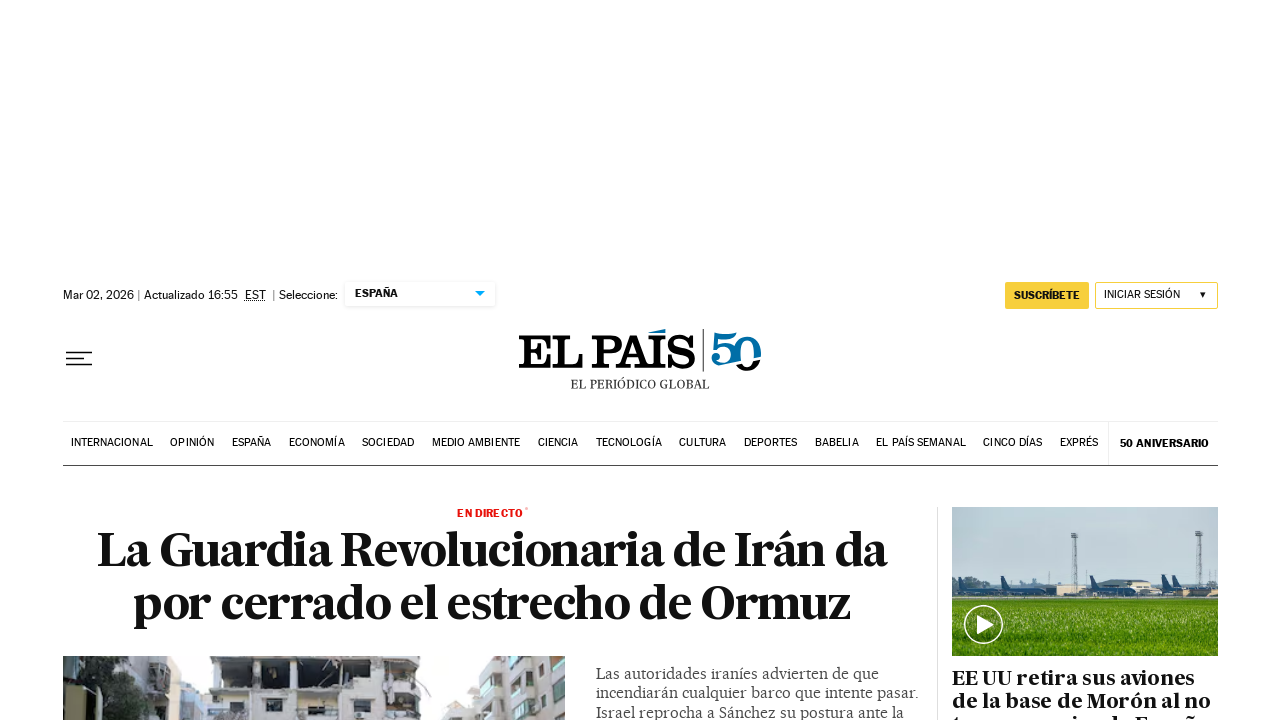

Retrieved lang attribute from HTML element: es-ES
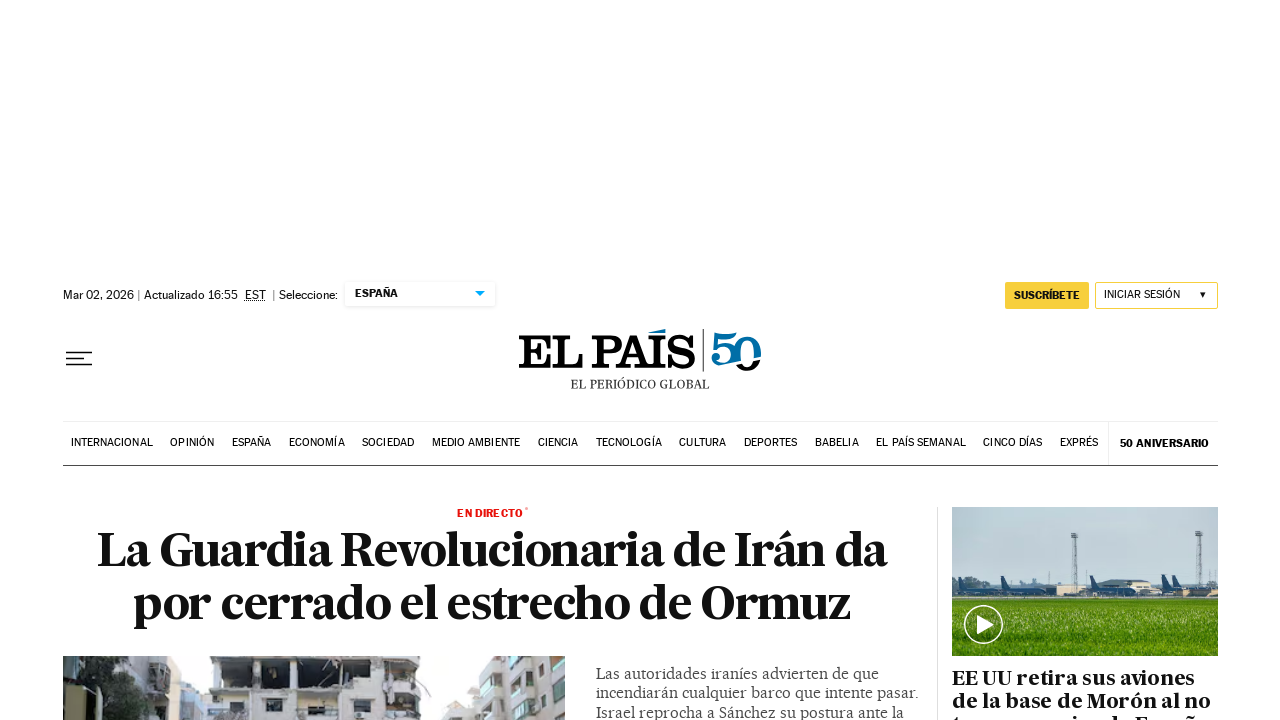

Verified that El País website is displayed in Spanish (lang=es-ES)
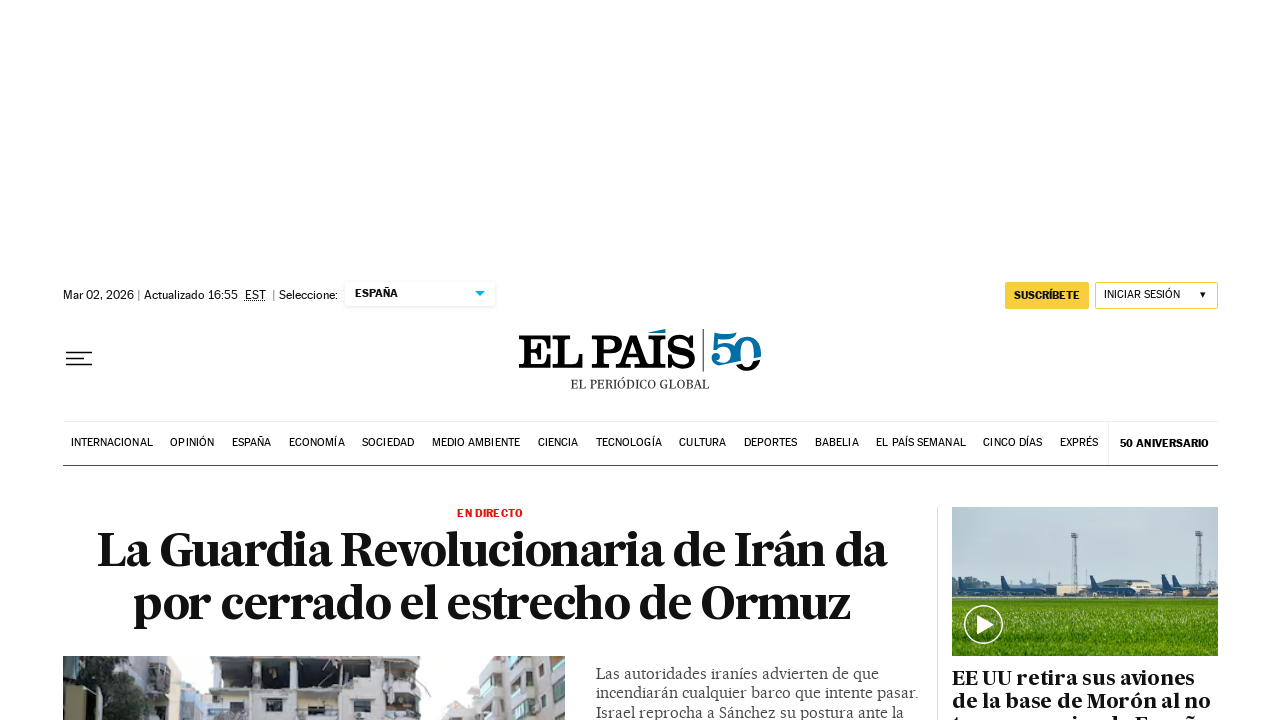

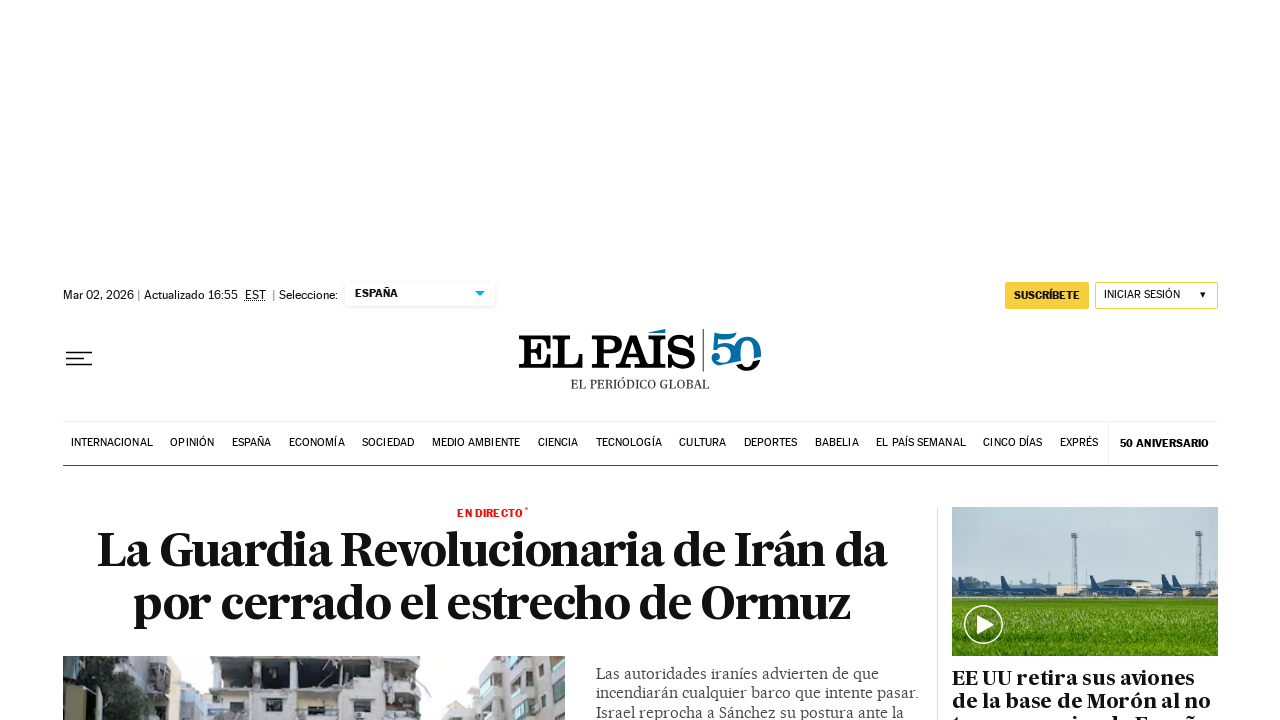